Tests navigation between Register and WebTable pages, using browser back/forward buttons to verify page transitions

Starting URL: https://demo.automationtesting.in/Register.html

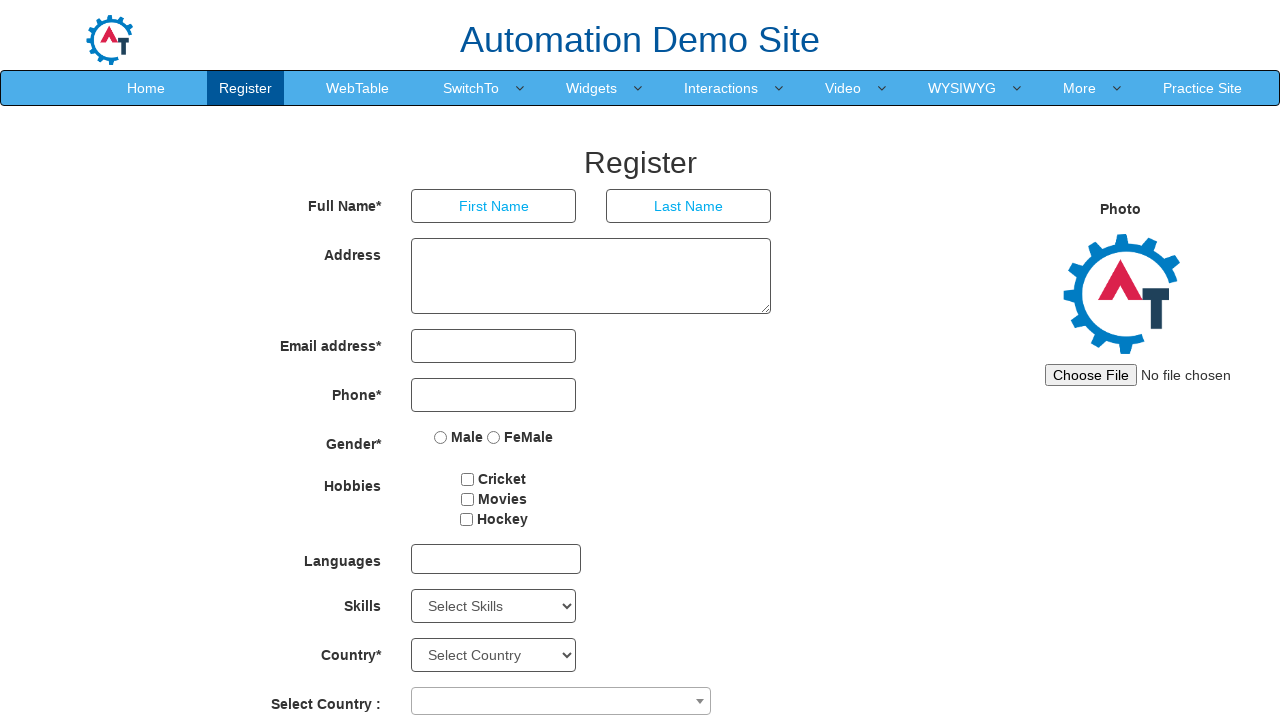

Verified that page title is 'Register'
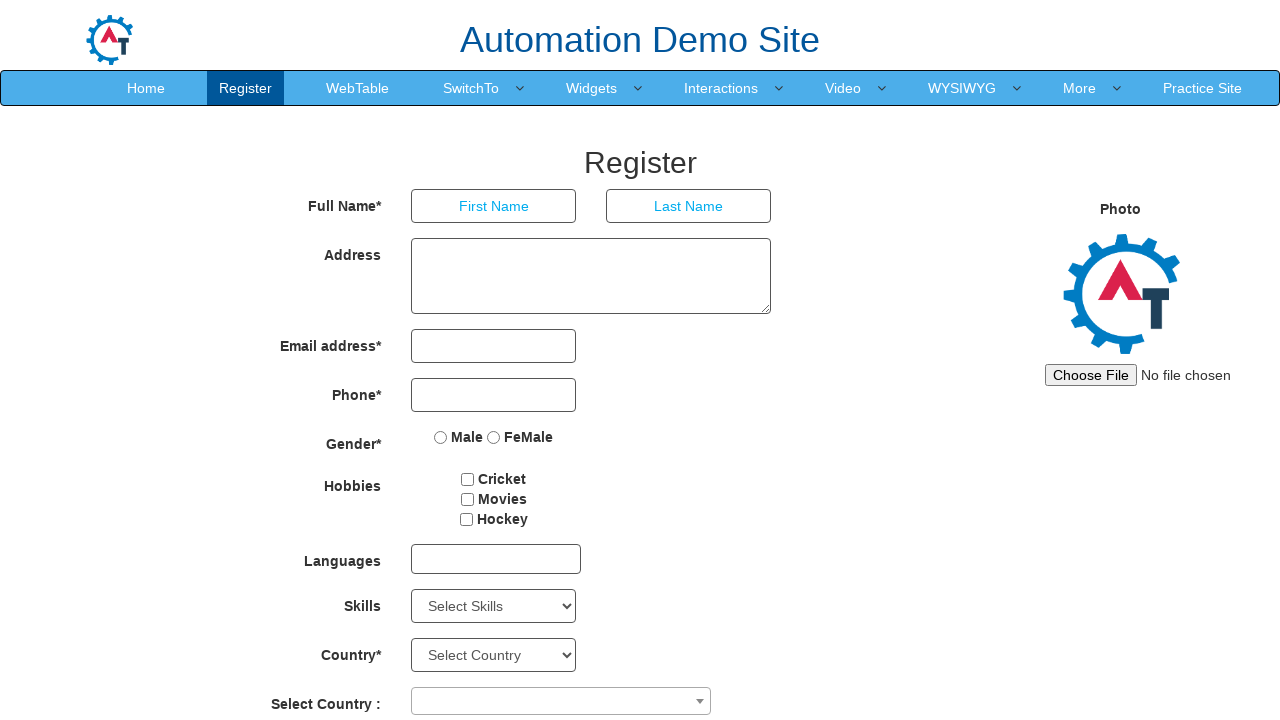

Clicked on WebTable link at (358, 88) on a:has-text('WebTable')
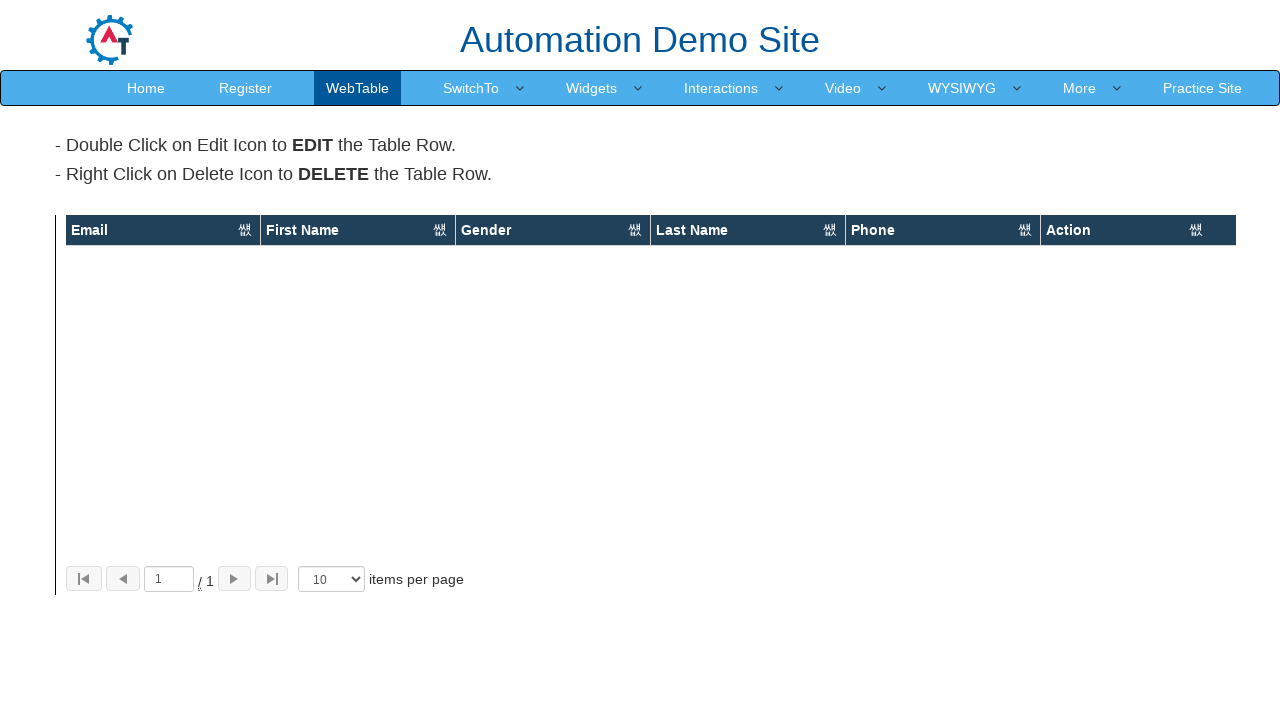

Verified that page title is 'Web Table'
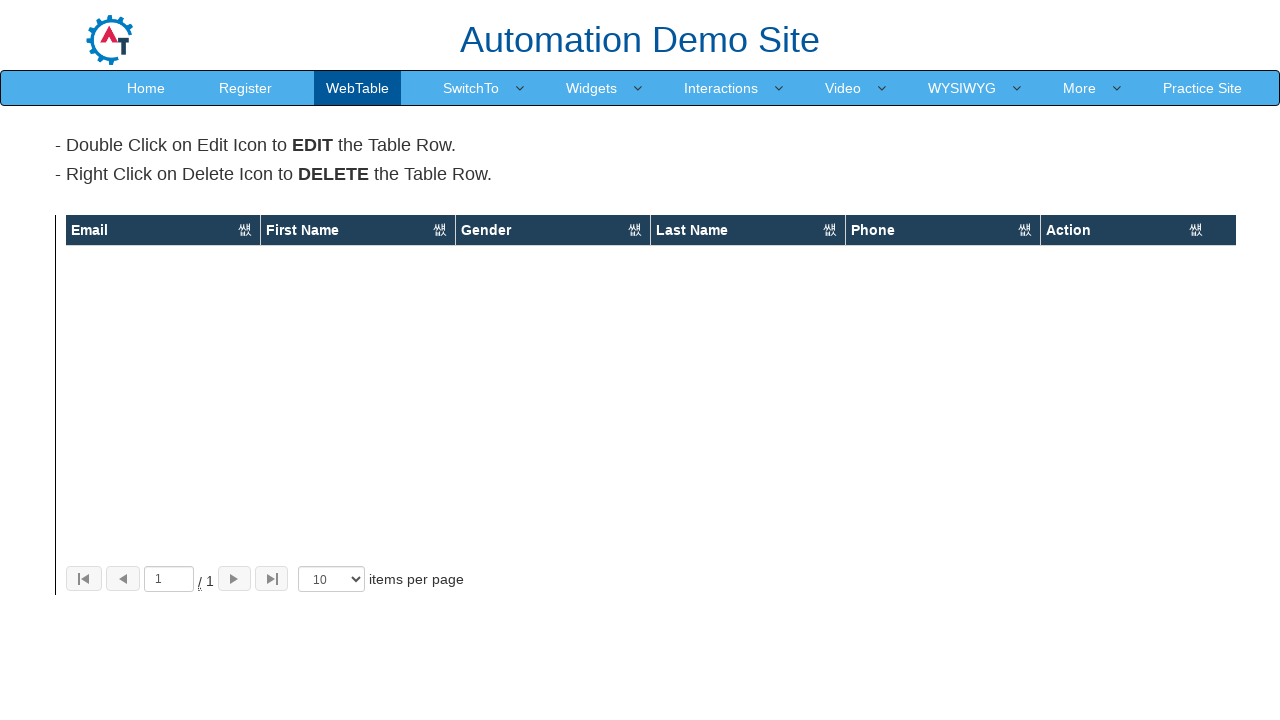

Navigated back to Register page using browser back button
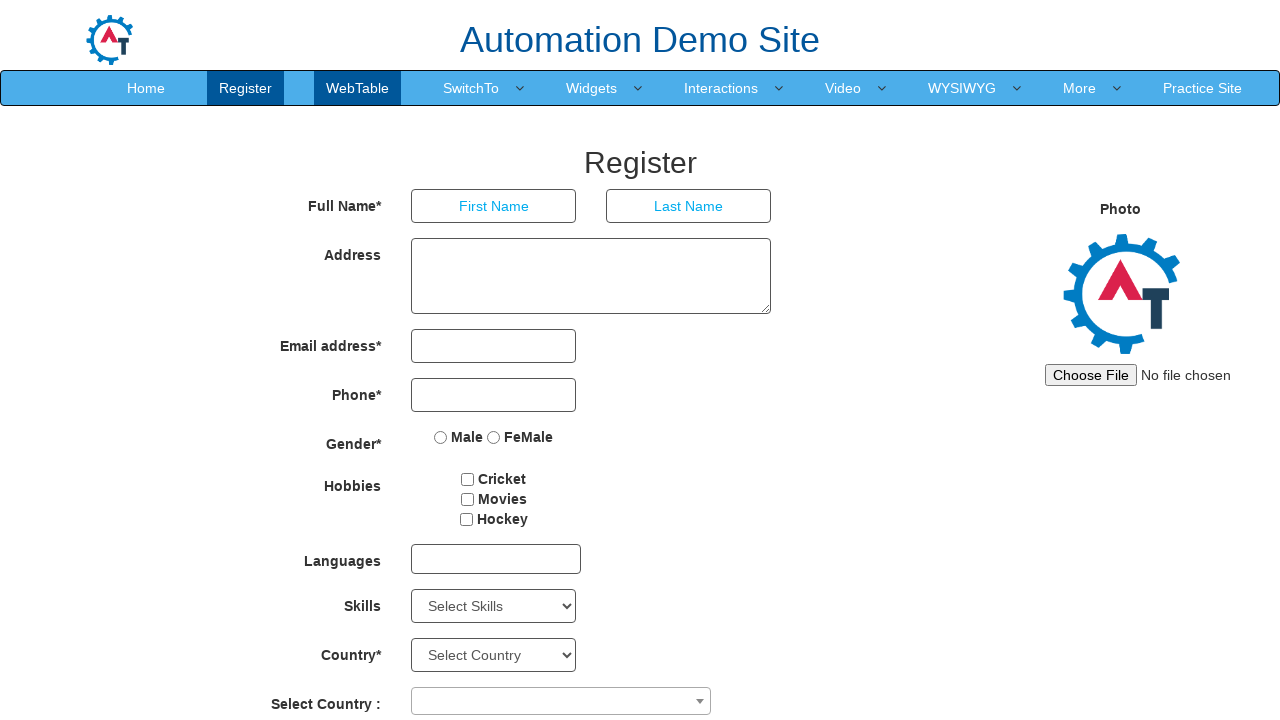

Verified that page title is 'Register' after going back
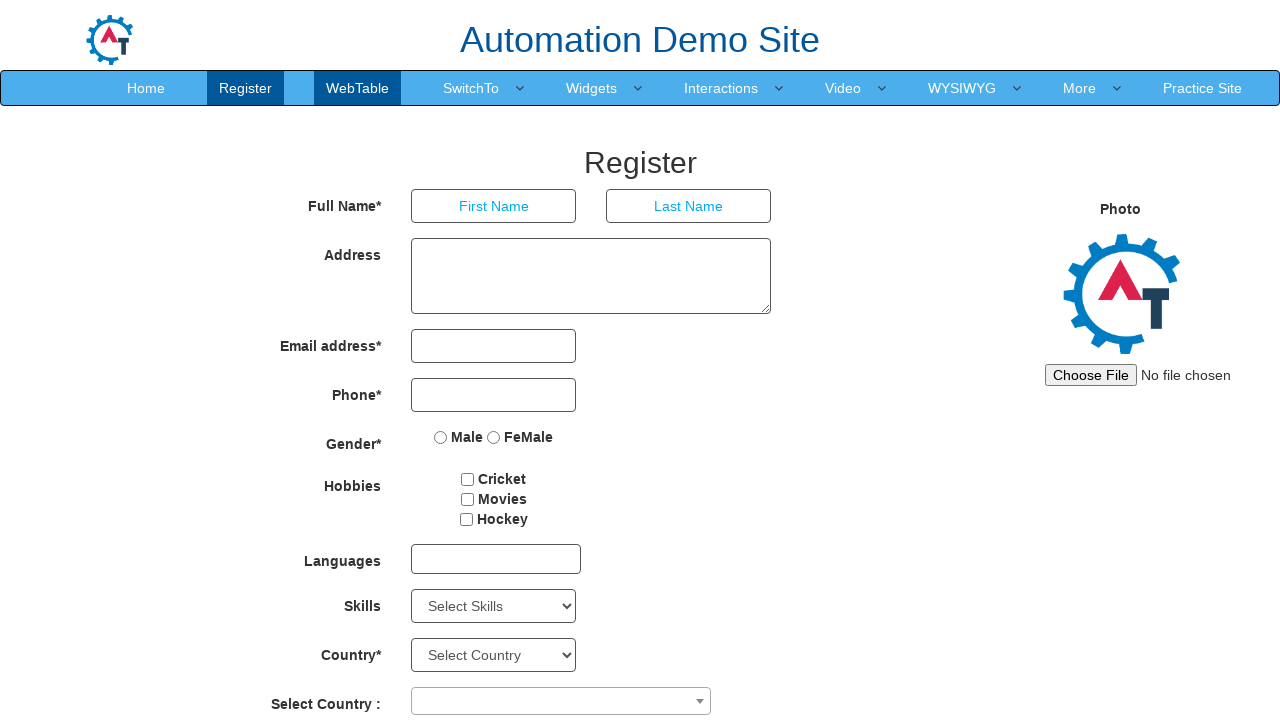

Navigated forward to WebTable page using browser forward button
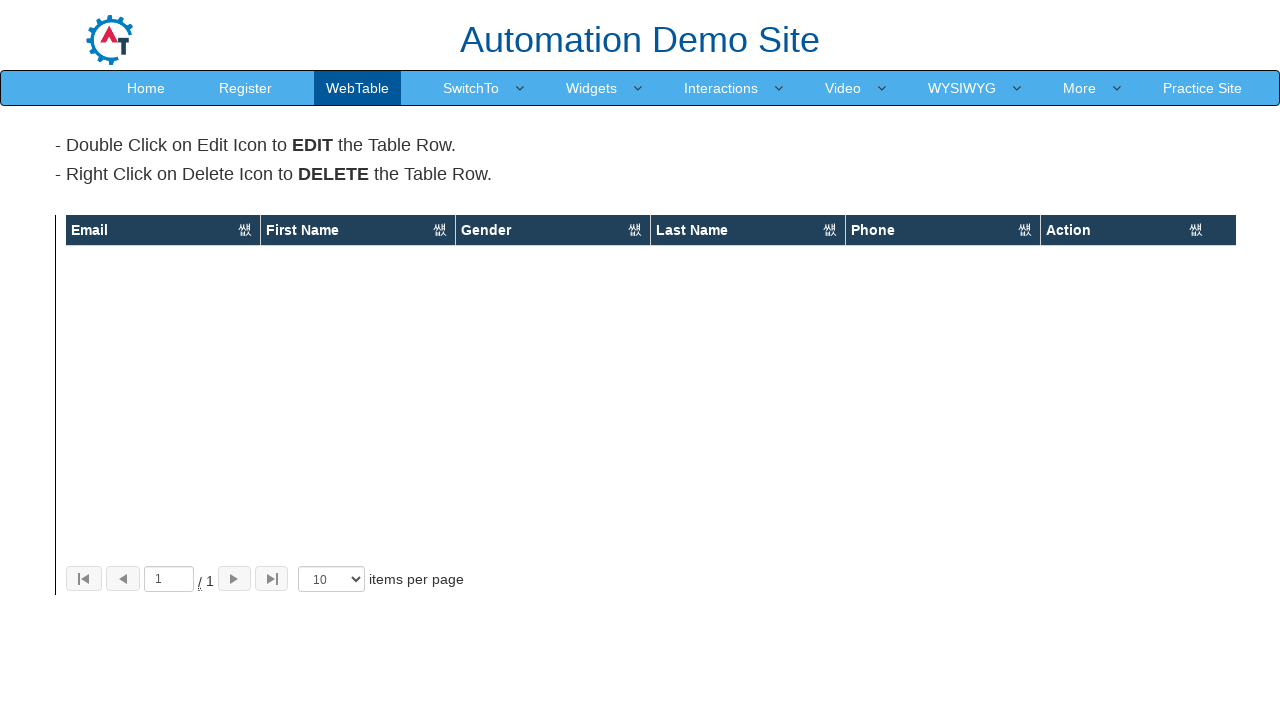

Verified that page title is 'Web Table' after going forward
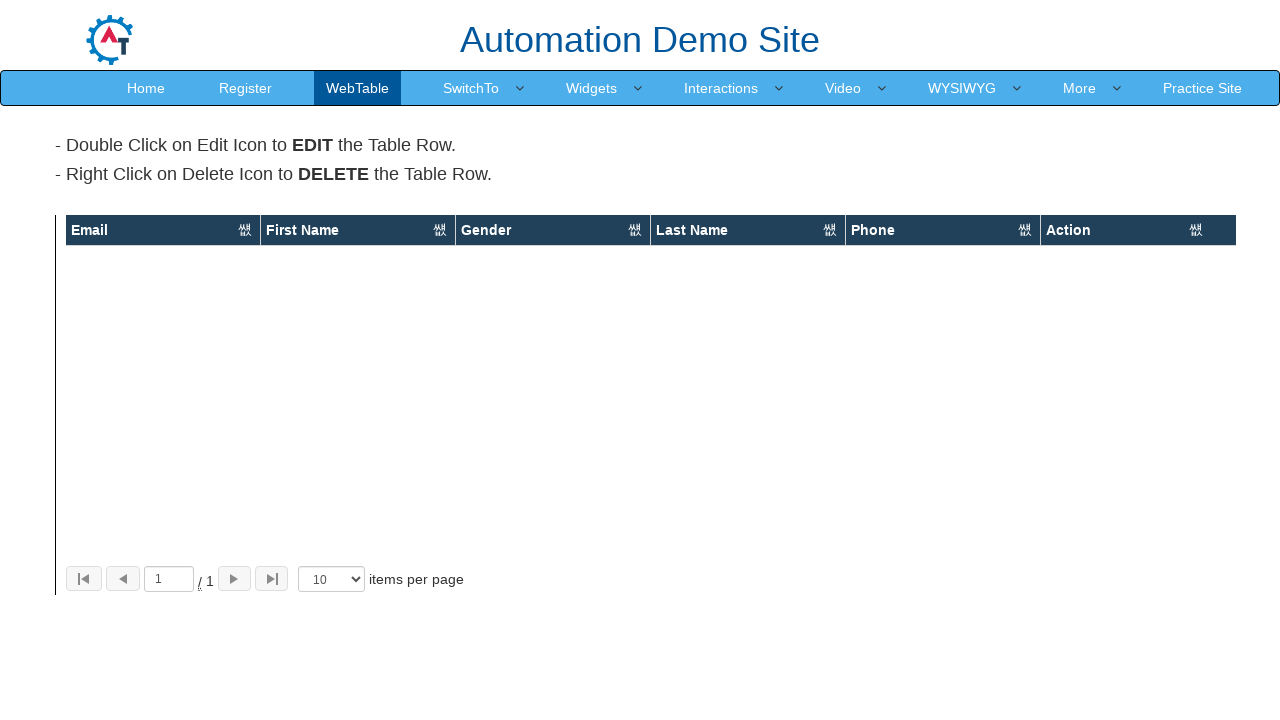

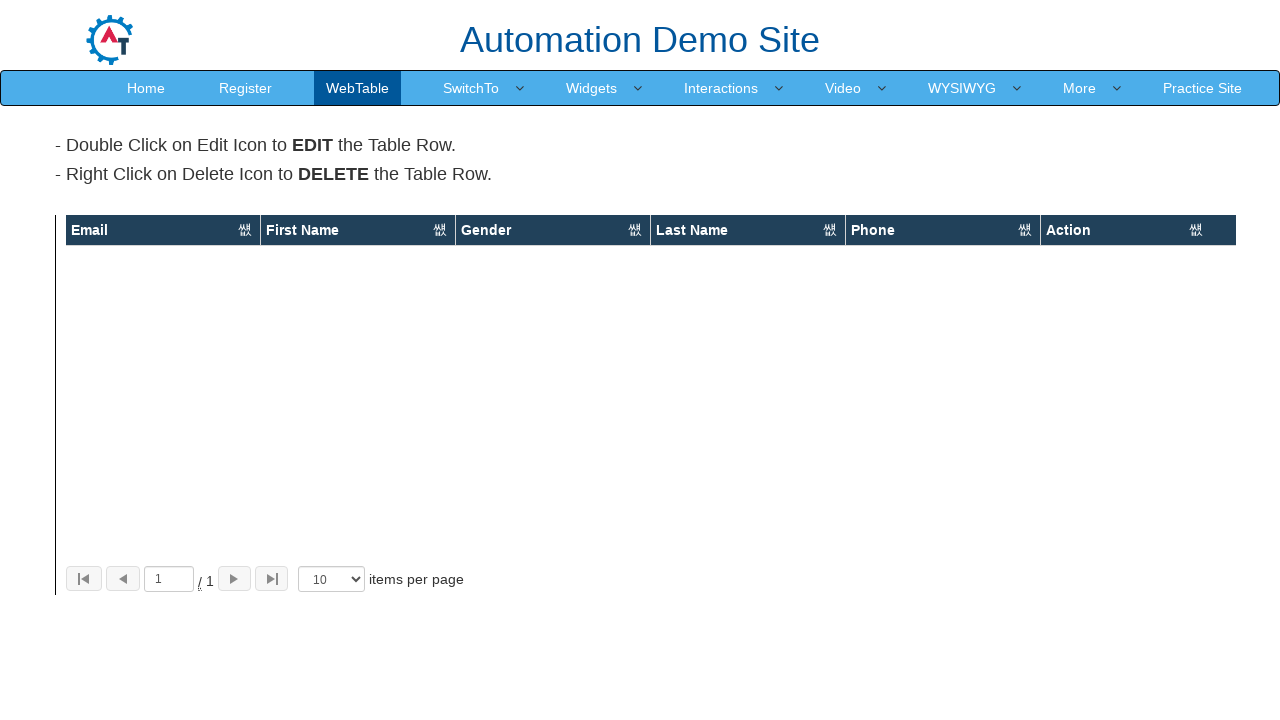